Tests keyboard navigation between tasks using Tab and Shift+Tab - navigates forward through three tasks, then back to the second task and completes it.

Starting URL: https://demo.playwright.dev/todomvc

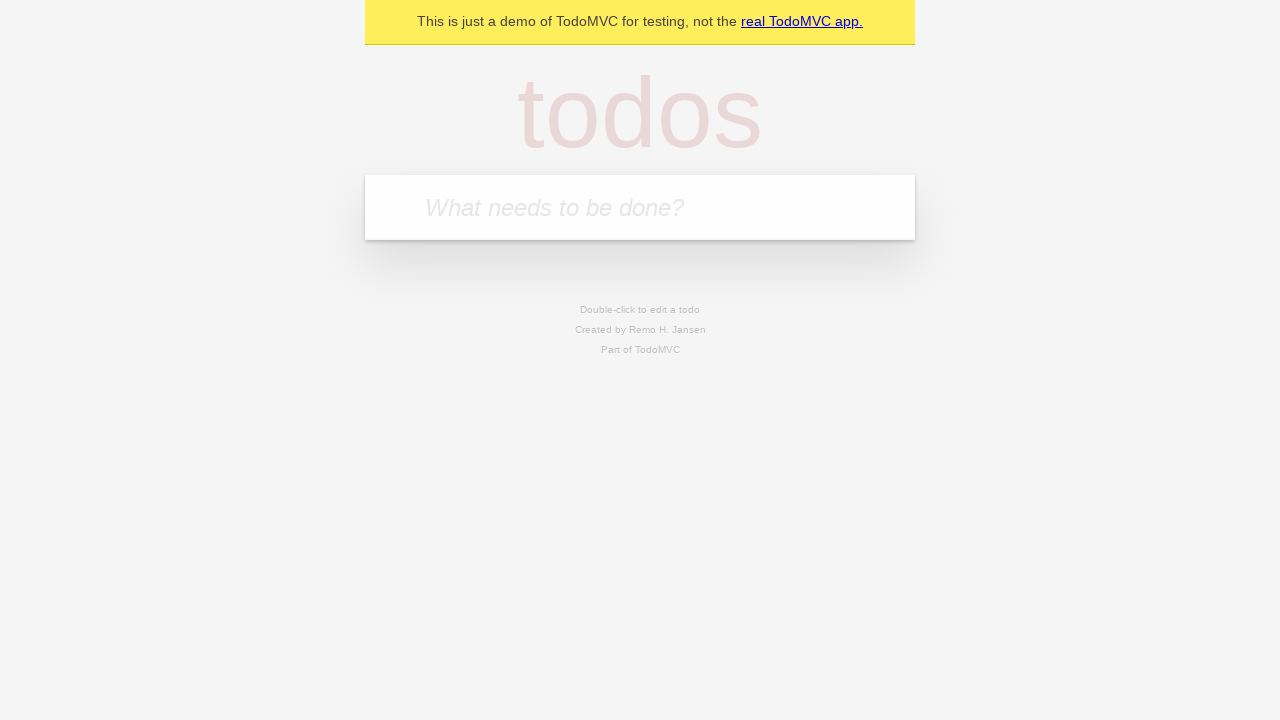

Filled first task input field with 'reply to emails like a responsible adult' on .new-todo
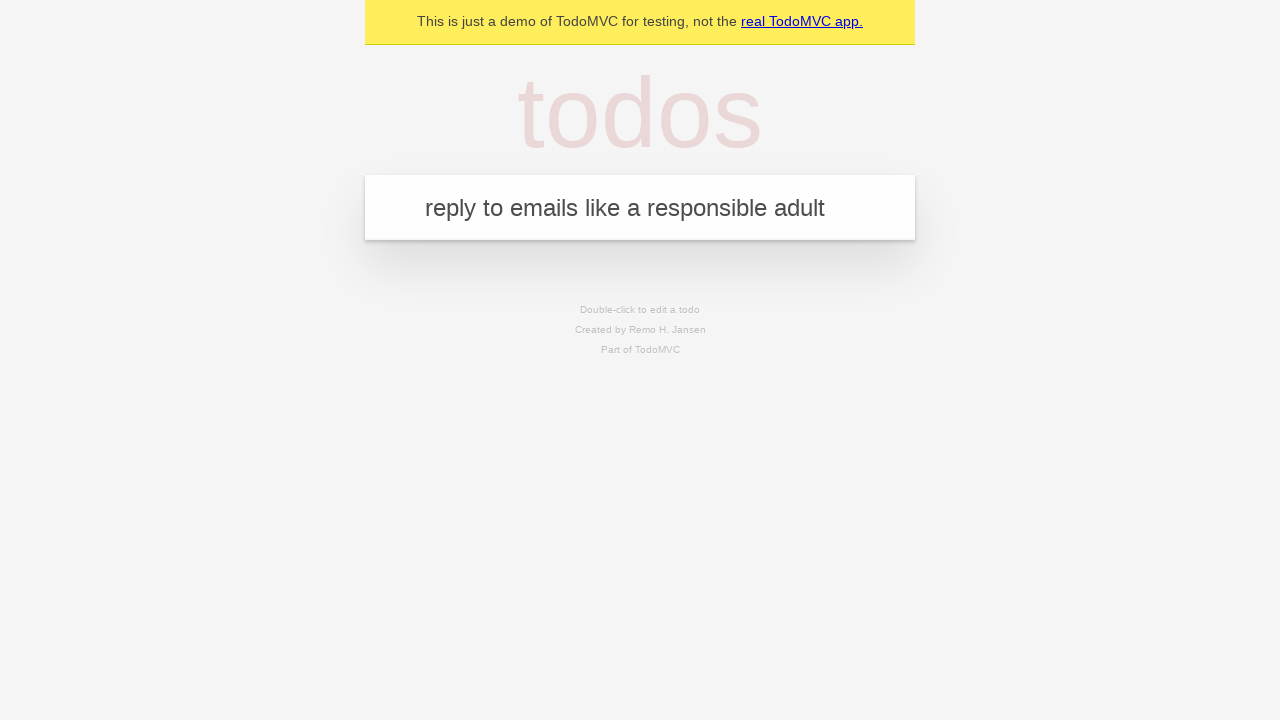

Pressed Enter to add first task
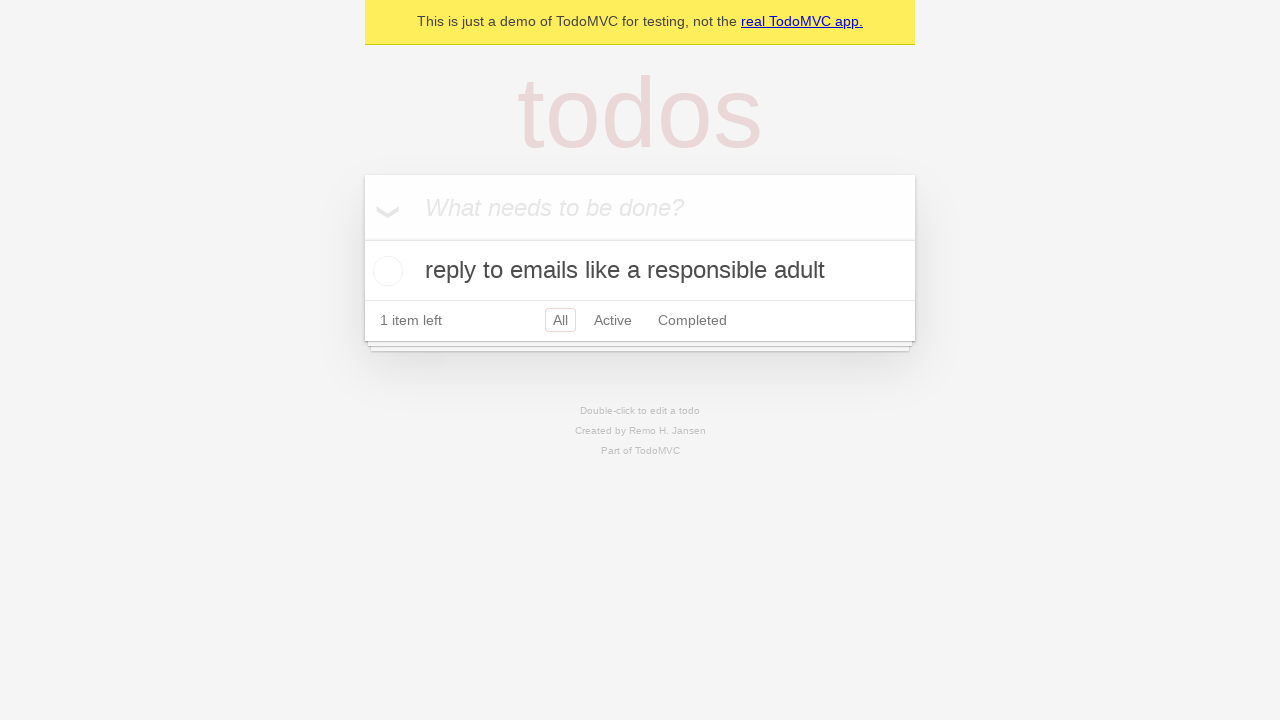

Filled second task input field with 'call mom before she calls again' on .new-todo
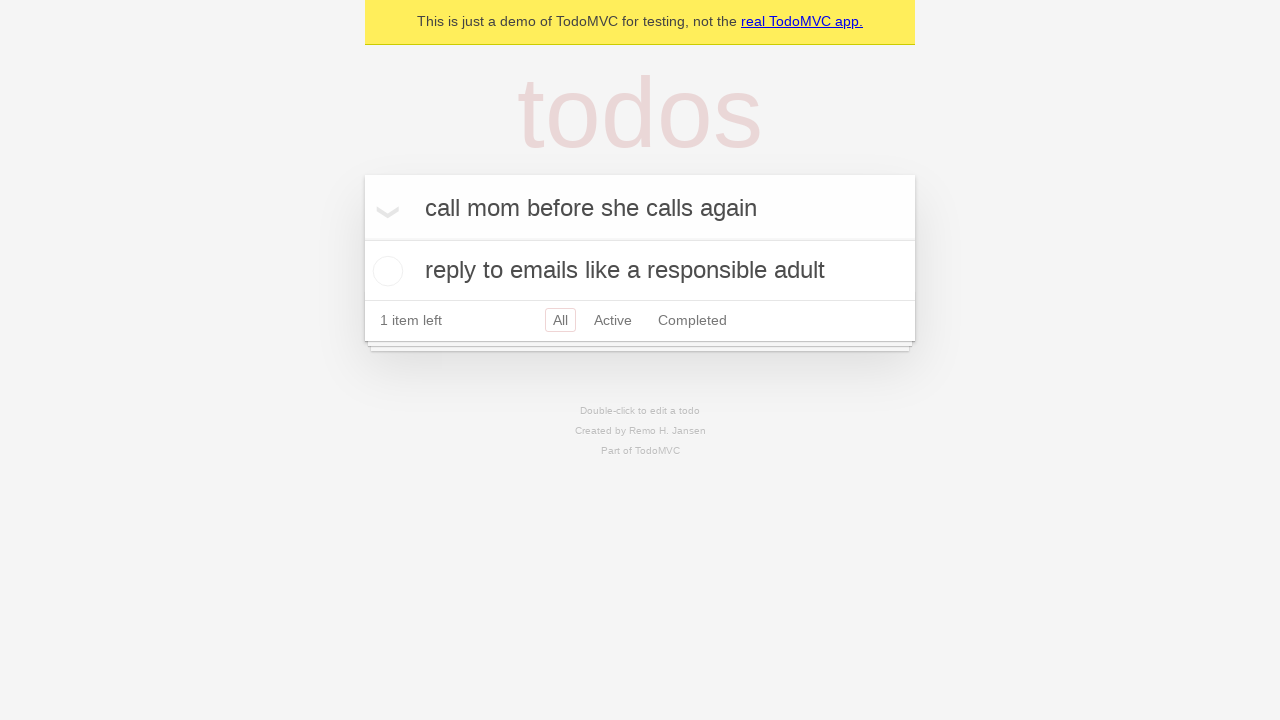

Pressed Enter to add second task
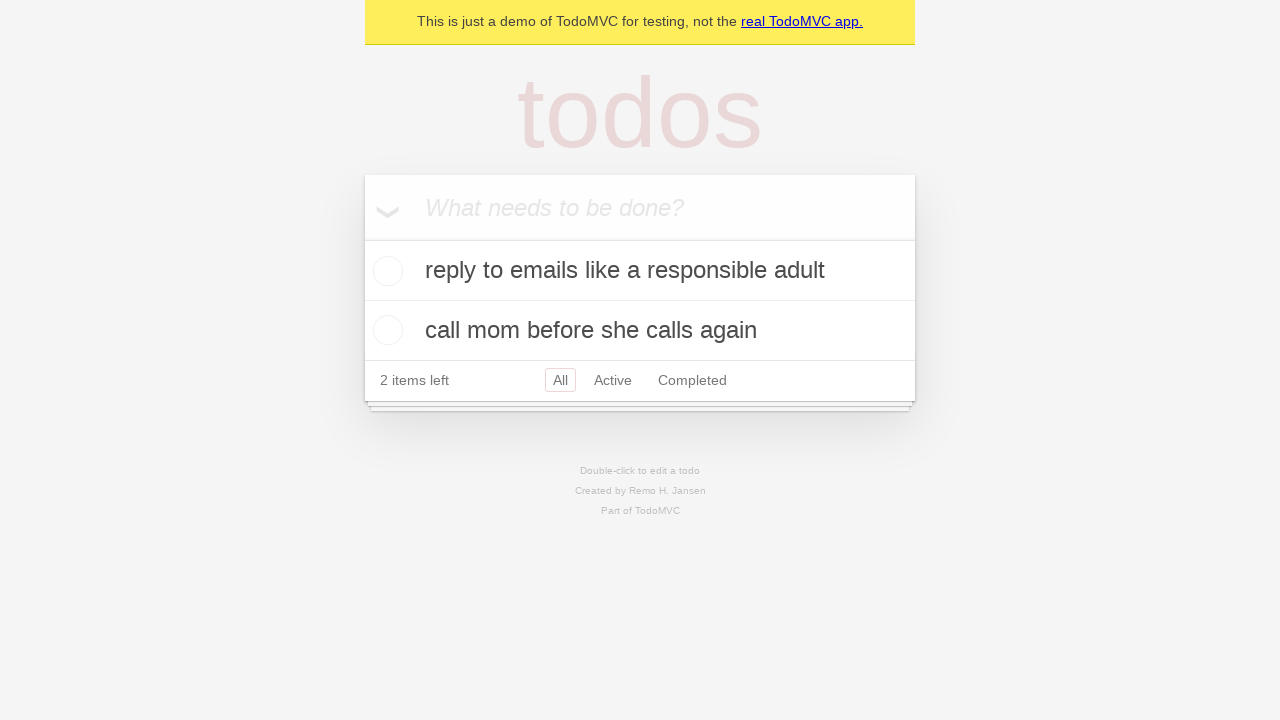

Filled third task input field with 'start sorting the laundry and hope for the best' on .new-todo
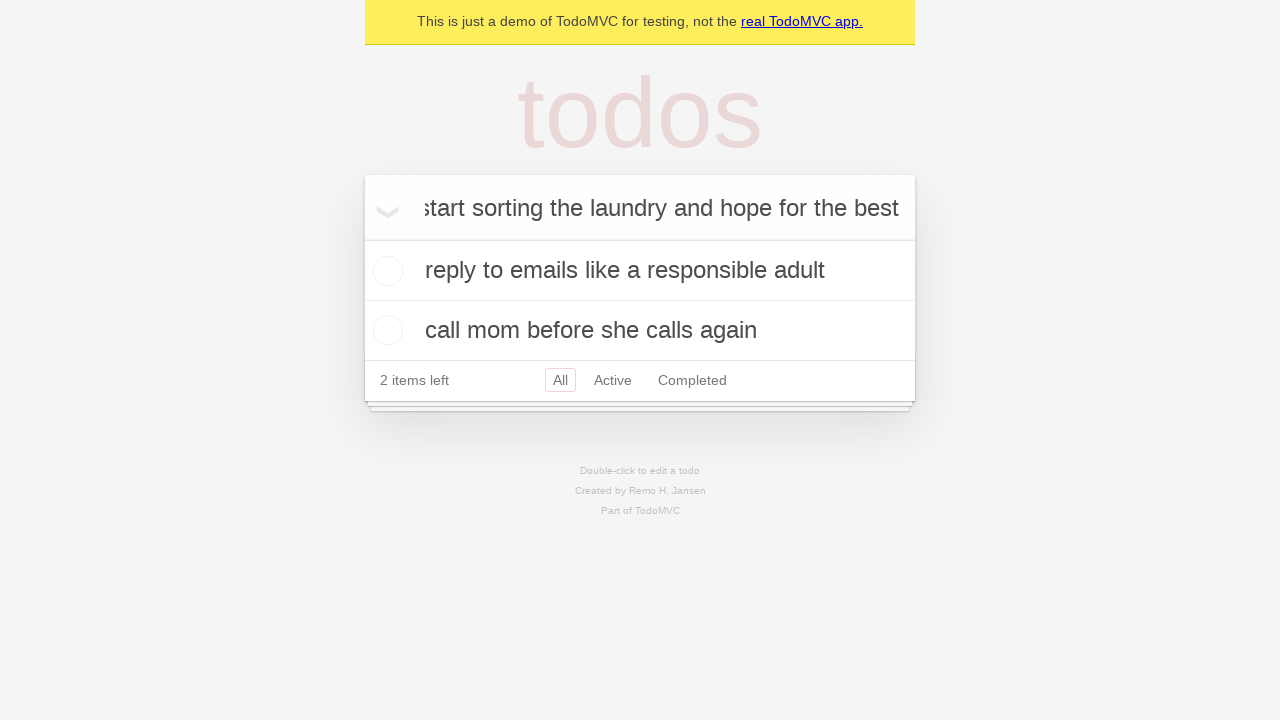

Pressed Enter to add third task
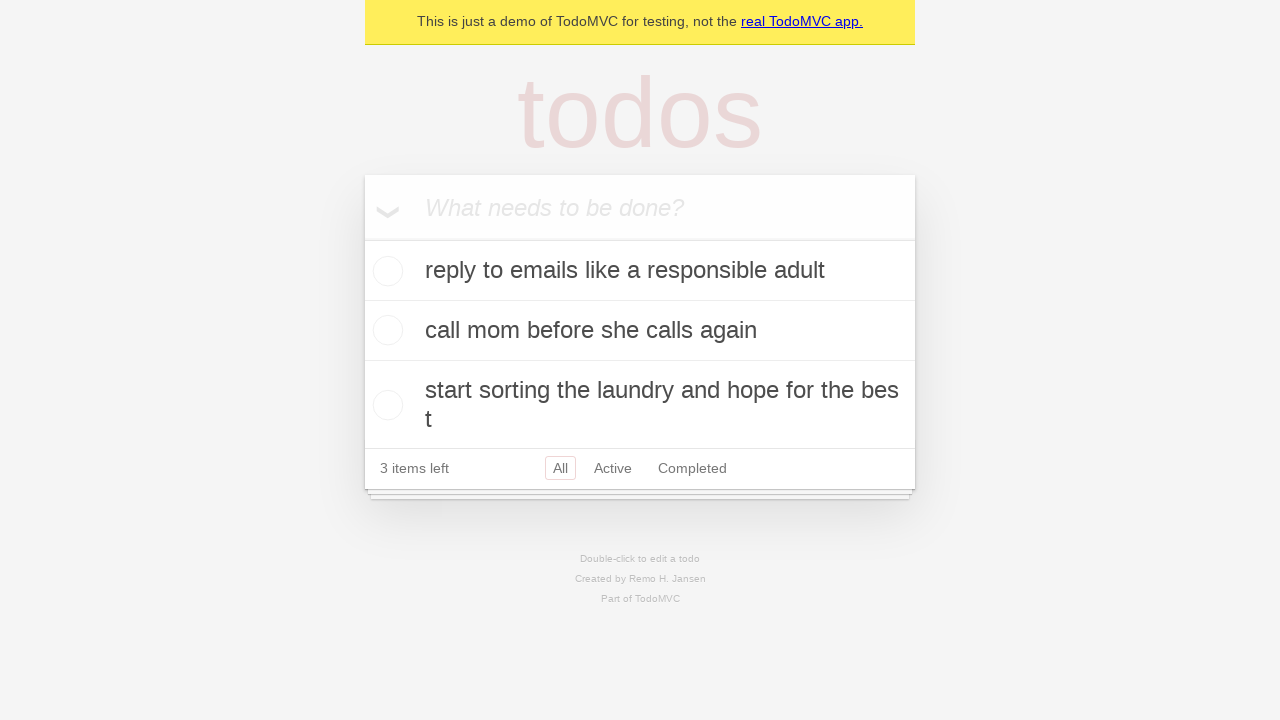

Verified that tasks are added to the list
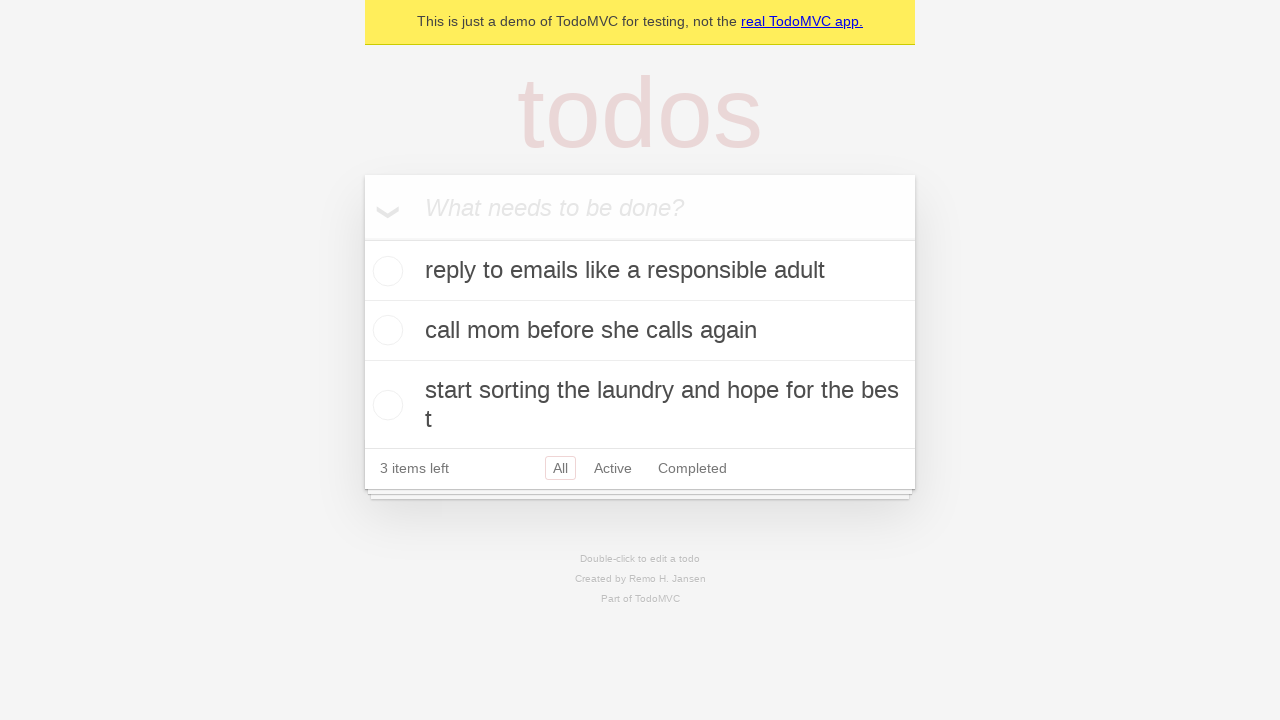

Pressed Tab to focus the toggle-all checkbox
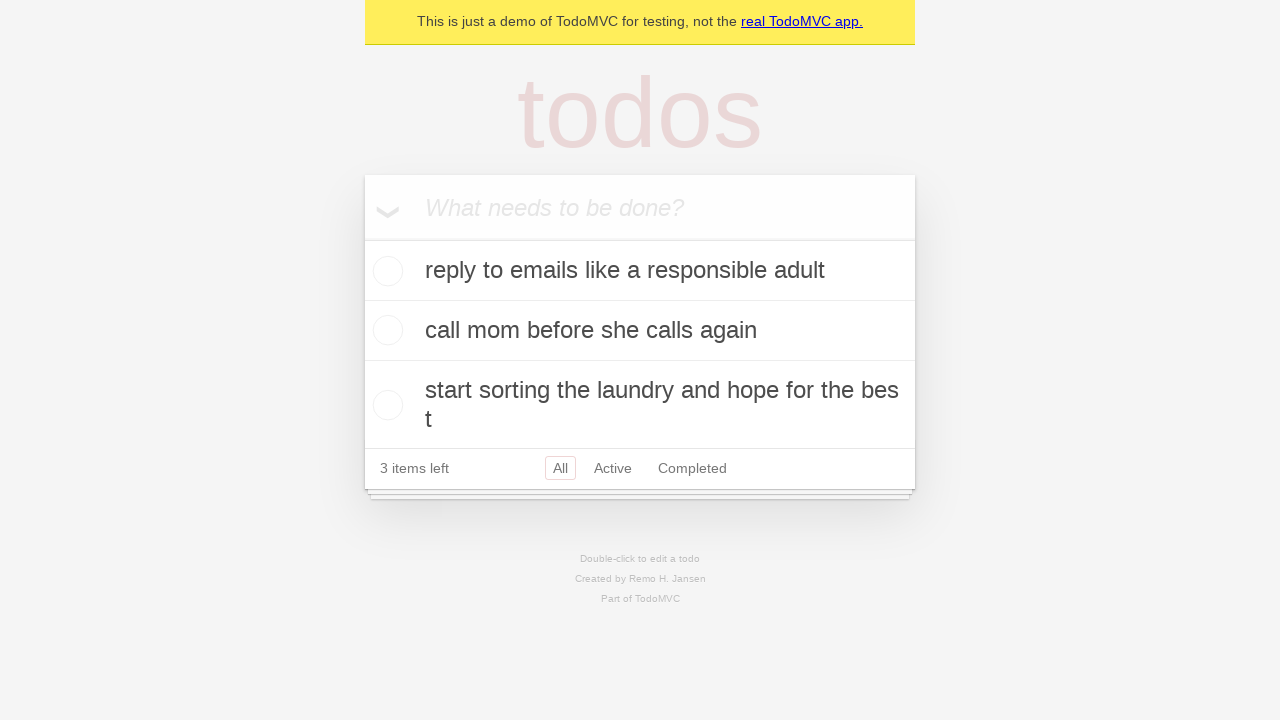

Pressed Tab to focus the first task
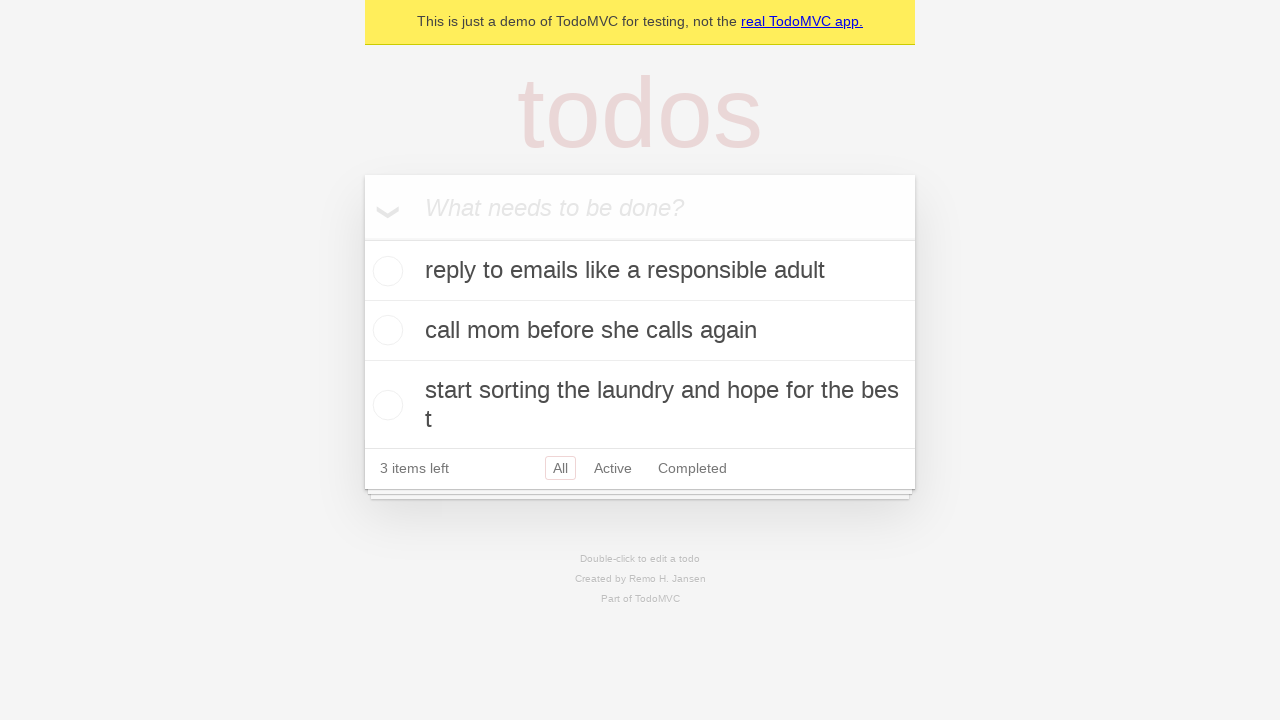

Pressed Tab to focus the second task
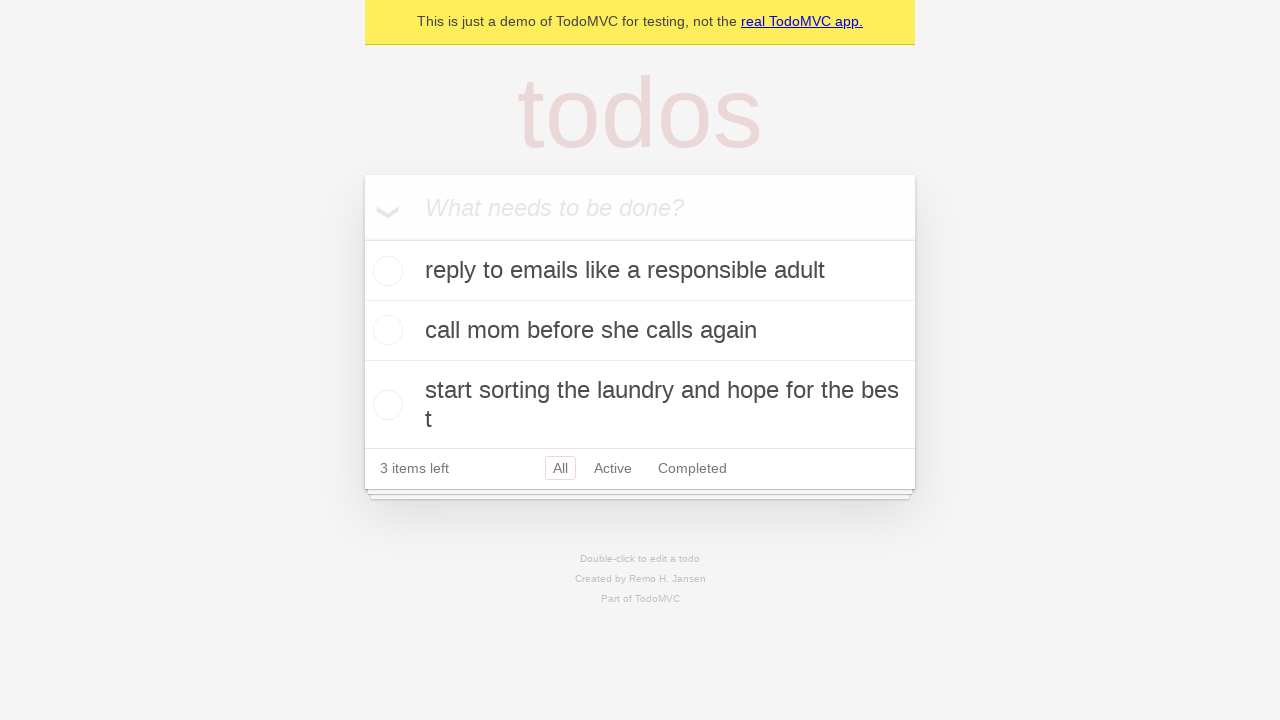

Pressed Tab to focus the third task
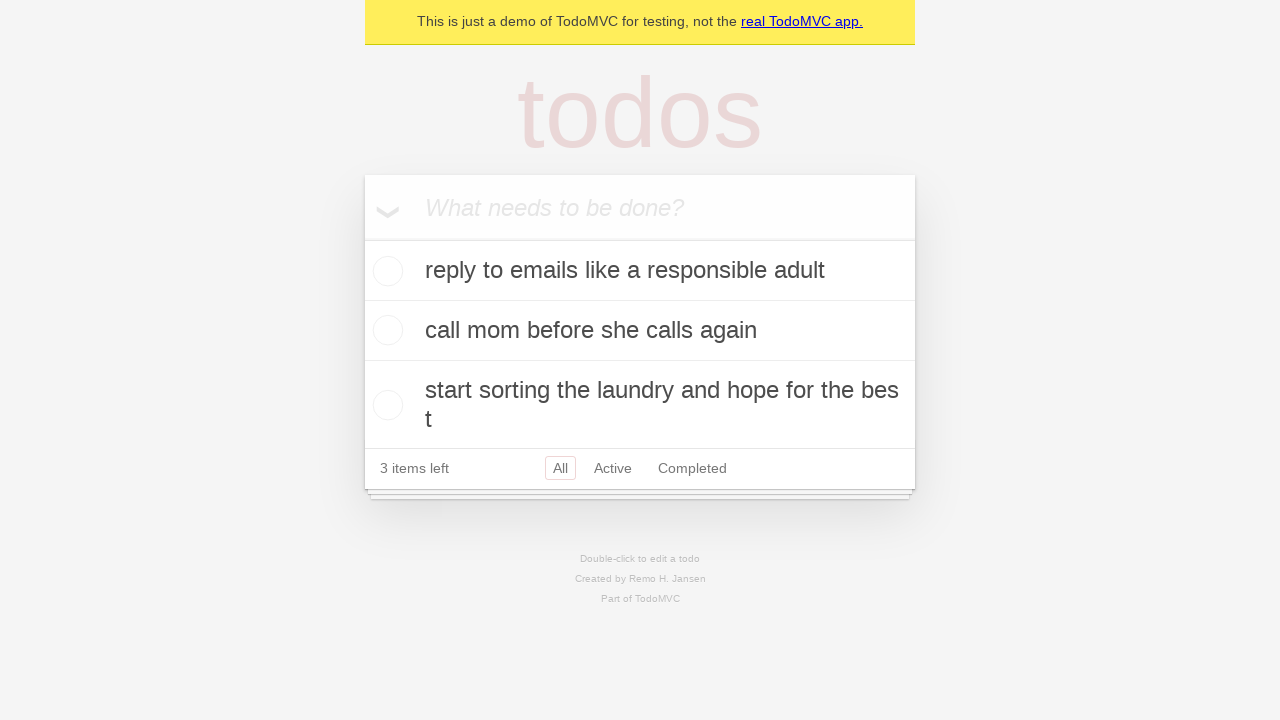

Pressed Shift+Tab to navigate back to the second task
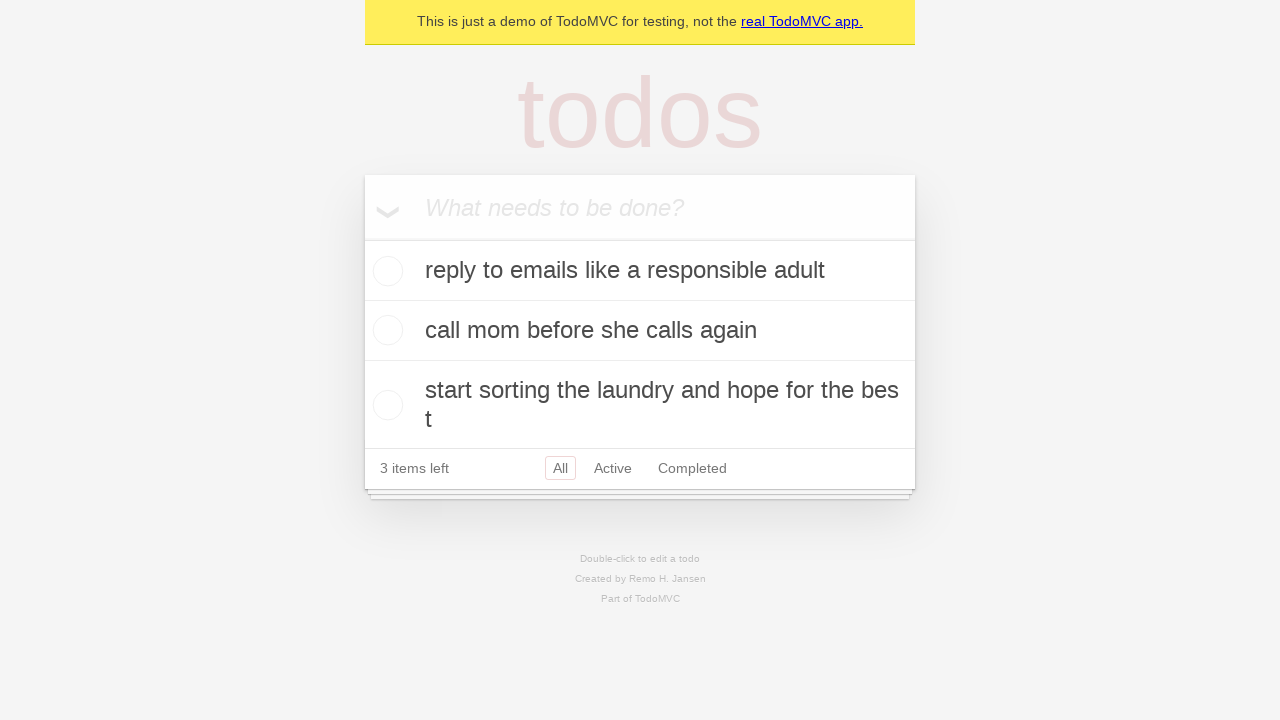

Pressed Space to complete the second task
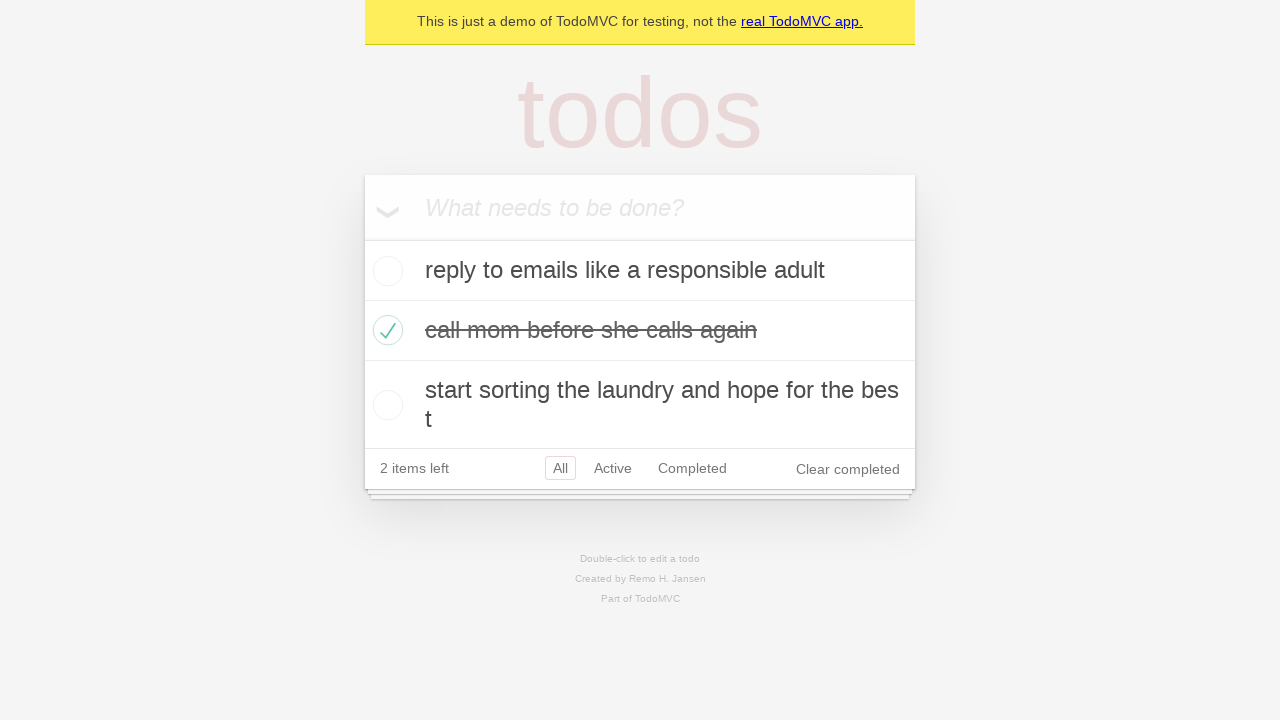

Verified that the second task is marked as completed
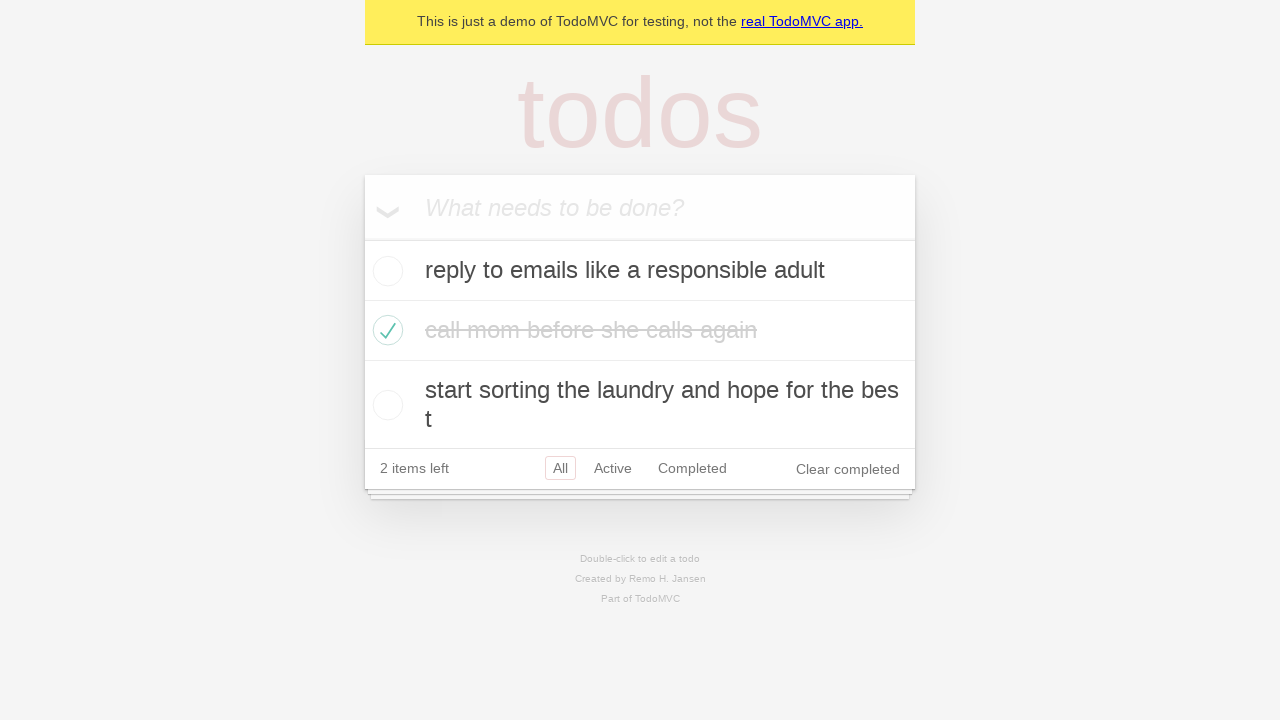

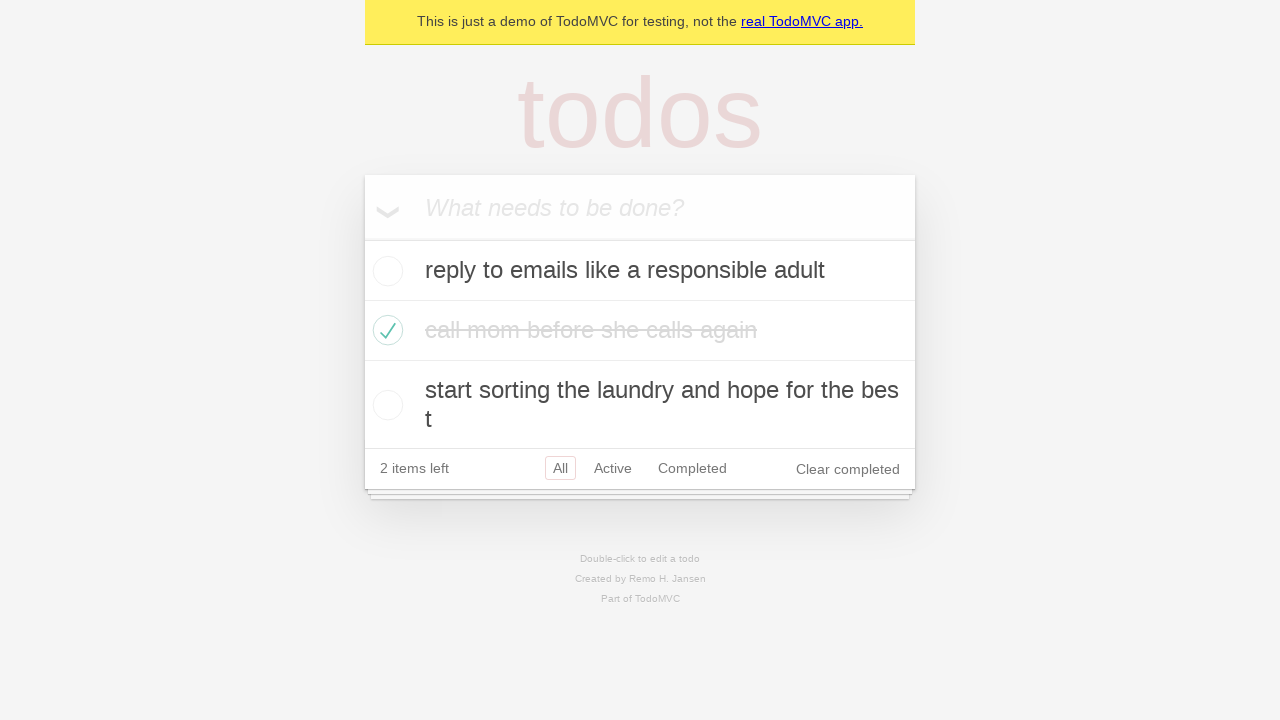